Tests jQuery UI speed dropdown by clicking on it and selecting "Fast" option

Starting URL: http://jqueryui.com/resources/demos/selectmenu/default.html

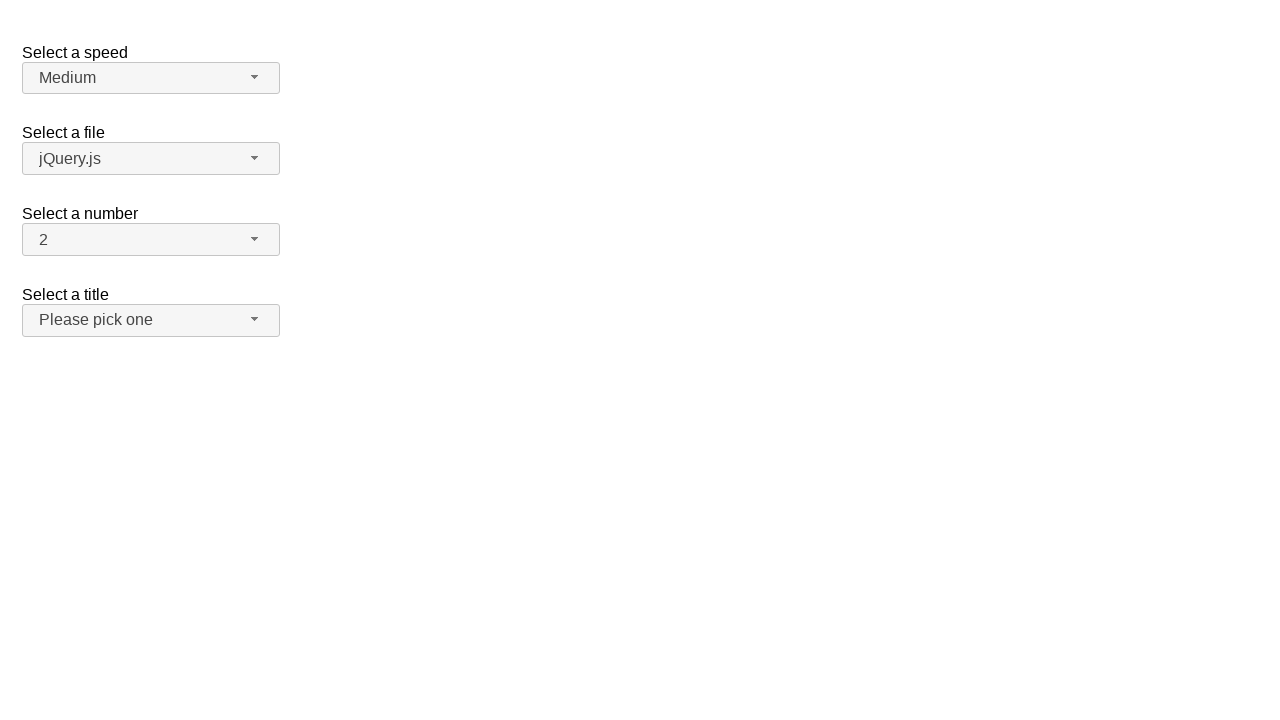

Clicked on speed dropdown button at (151, 78) on span#speed-button
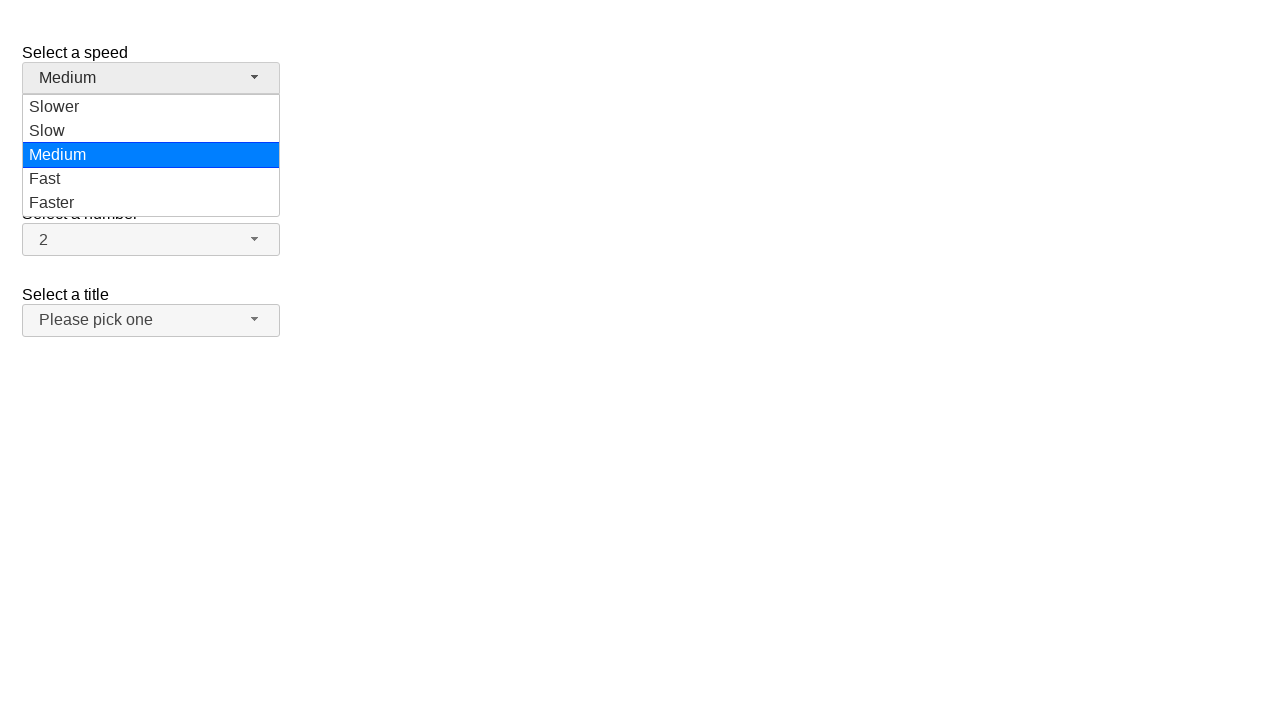

Speed dropdown menu items loaded
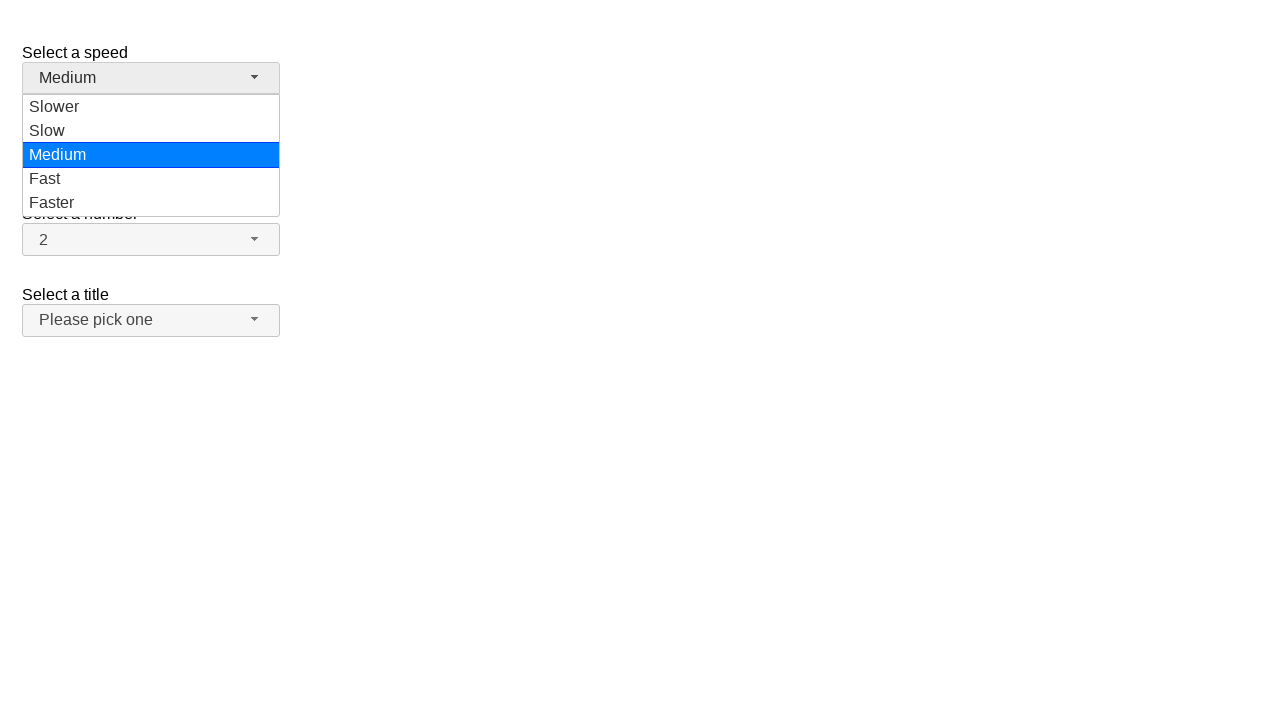

Clicked on 'Fast' option in speed dropdown at (151, 179) on ul#speed-menu div >> nth=3
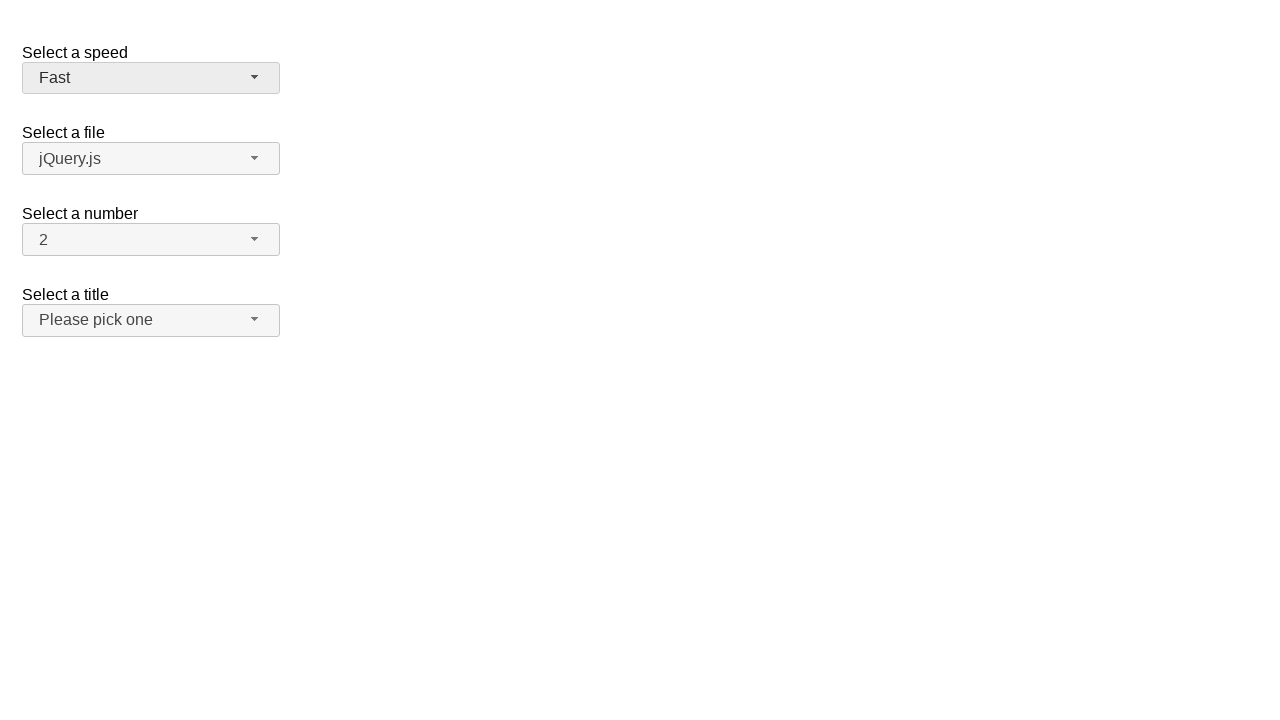

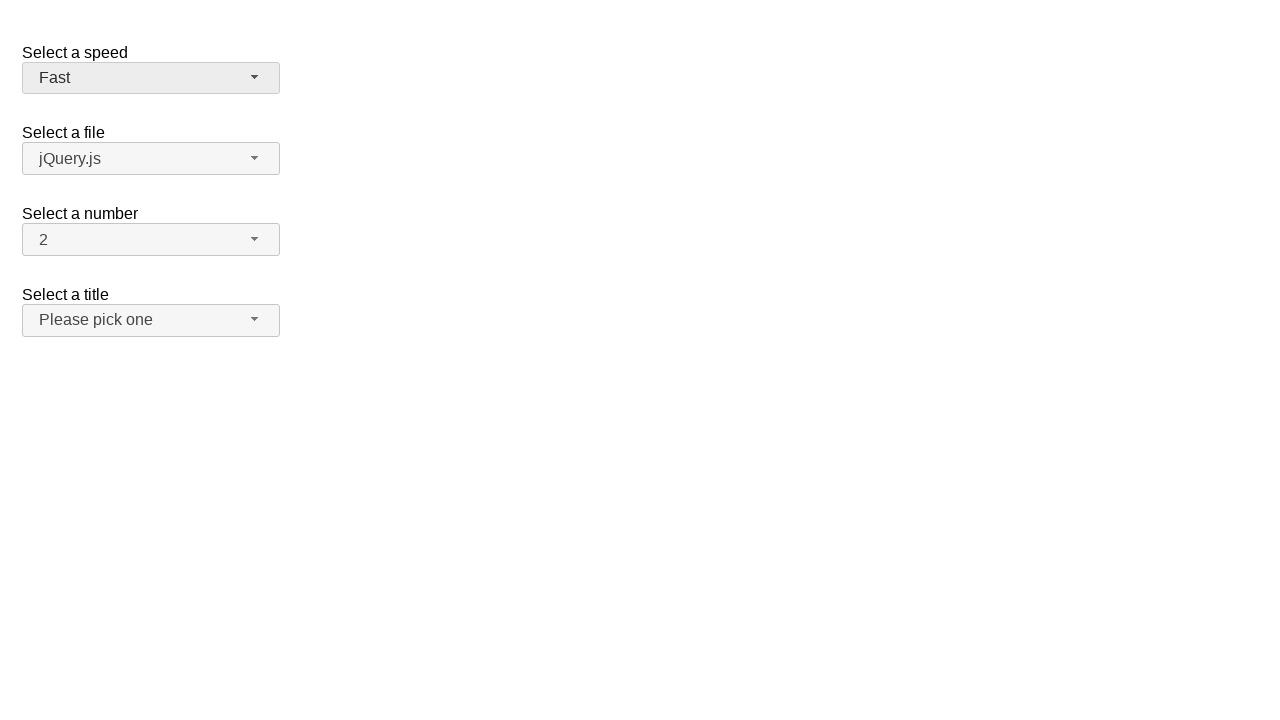